Tests dropdown selection functionality by selecting options using different methods (visible text, index, and value) and verifying the selection messages

Starting URL: https://training-support.net/webelements/selects

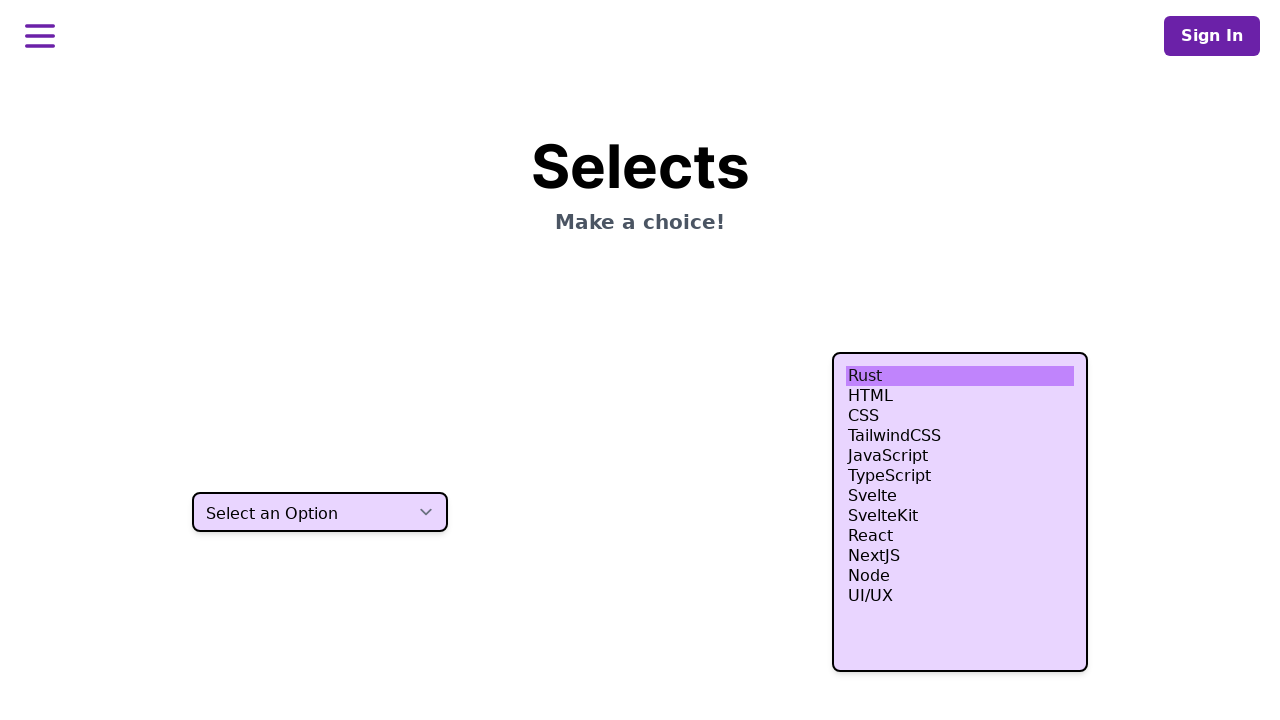

Selected 'One' option from dropdown using visible text on select
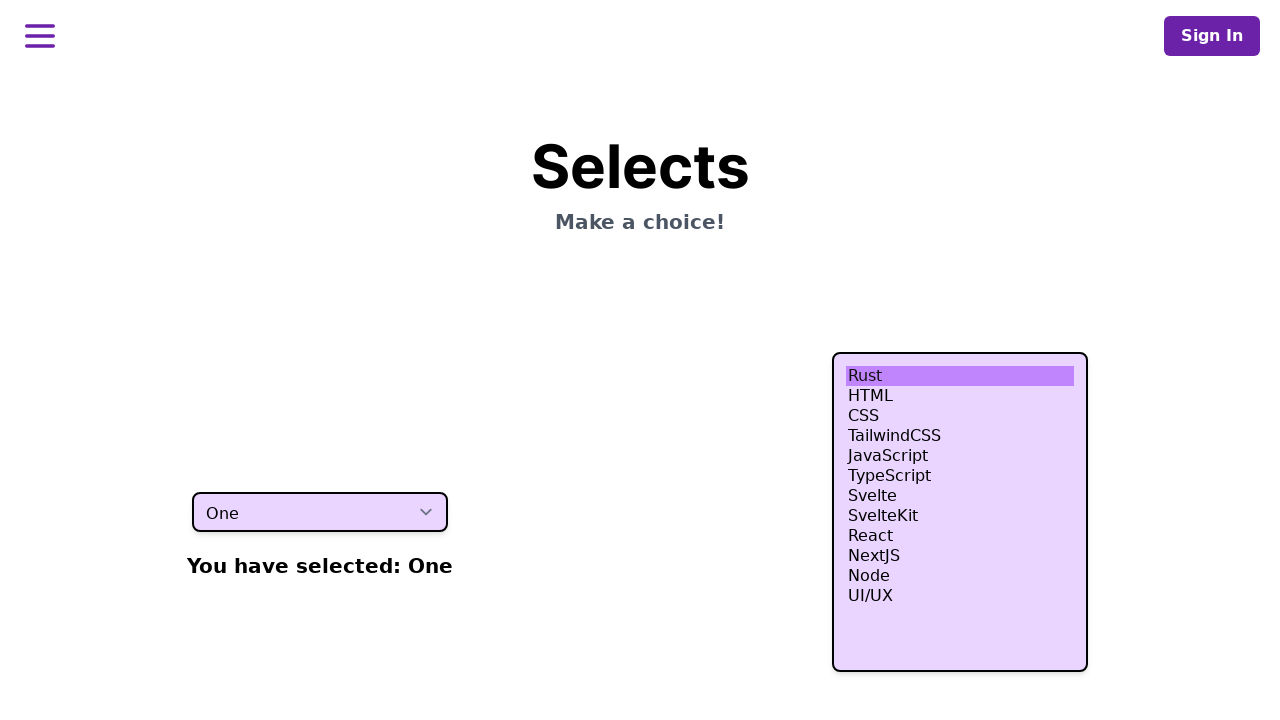

Verified selection message appeared
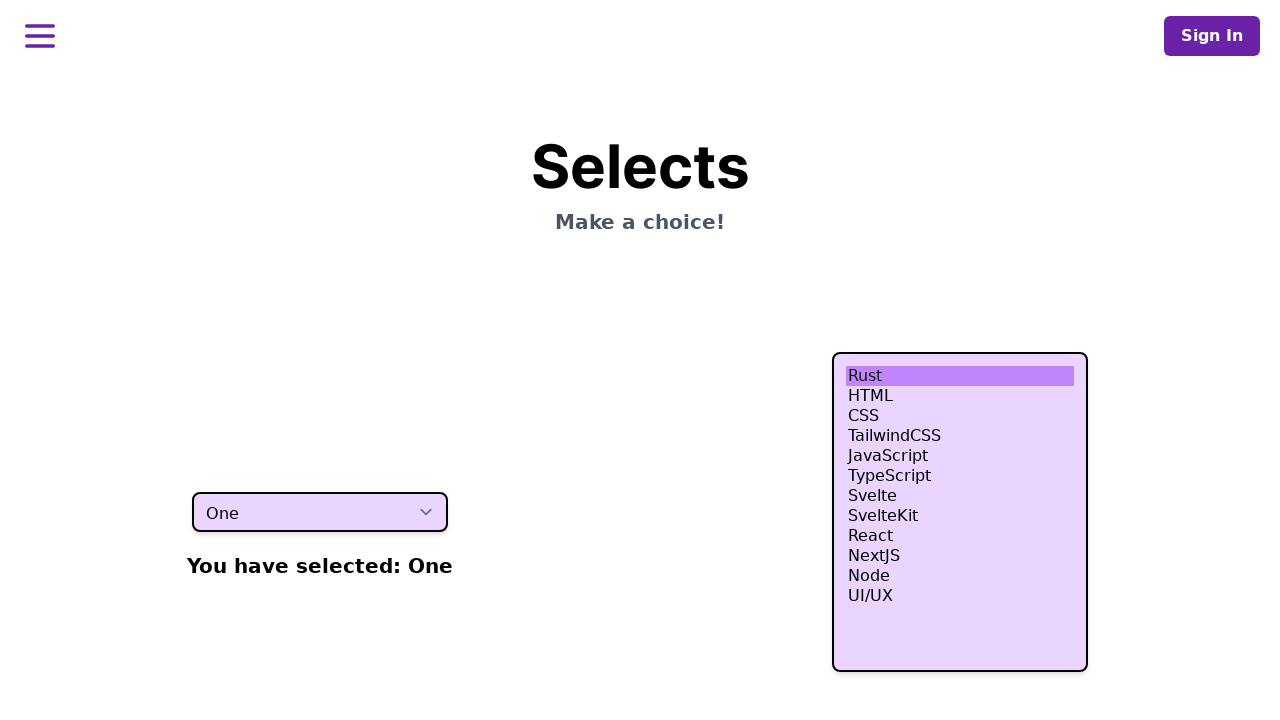

Selected option at index 2 from dropdown on select
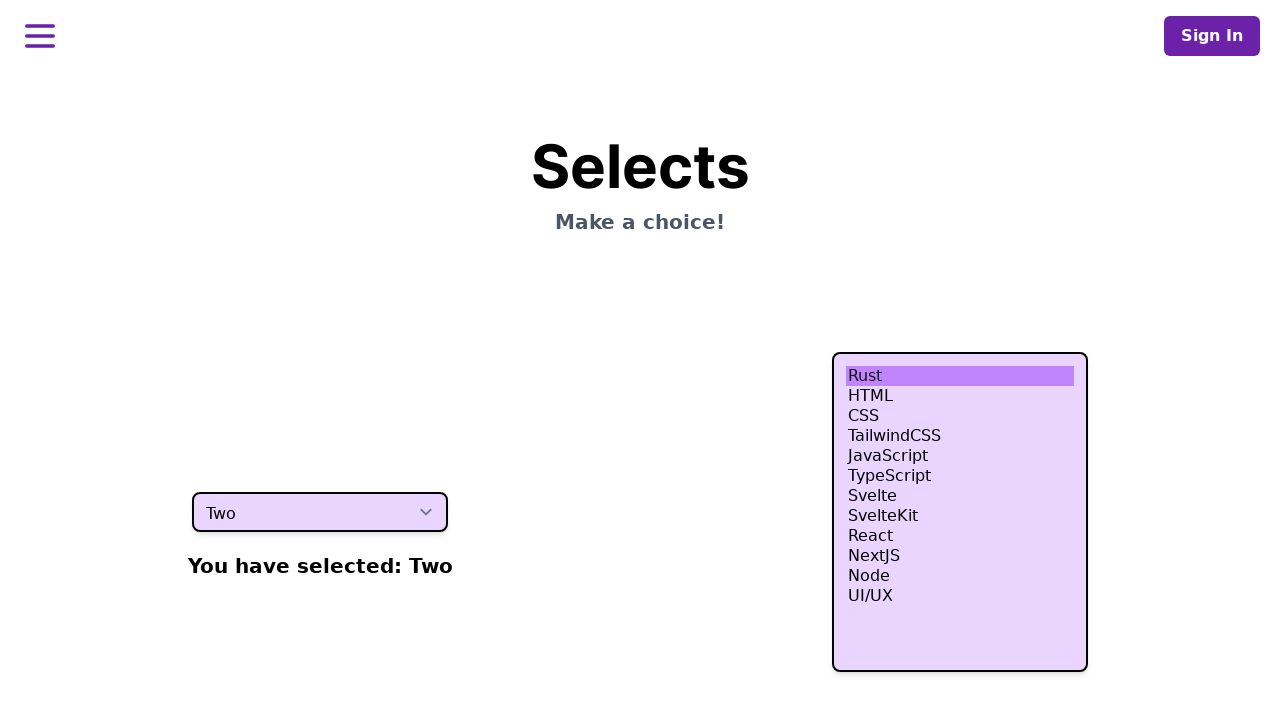

Selected option with value 'three' from dropdown on select
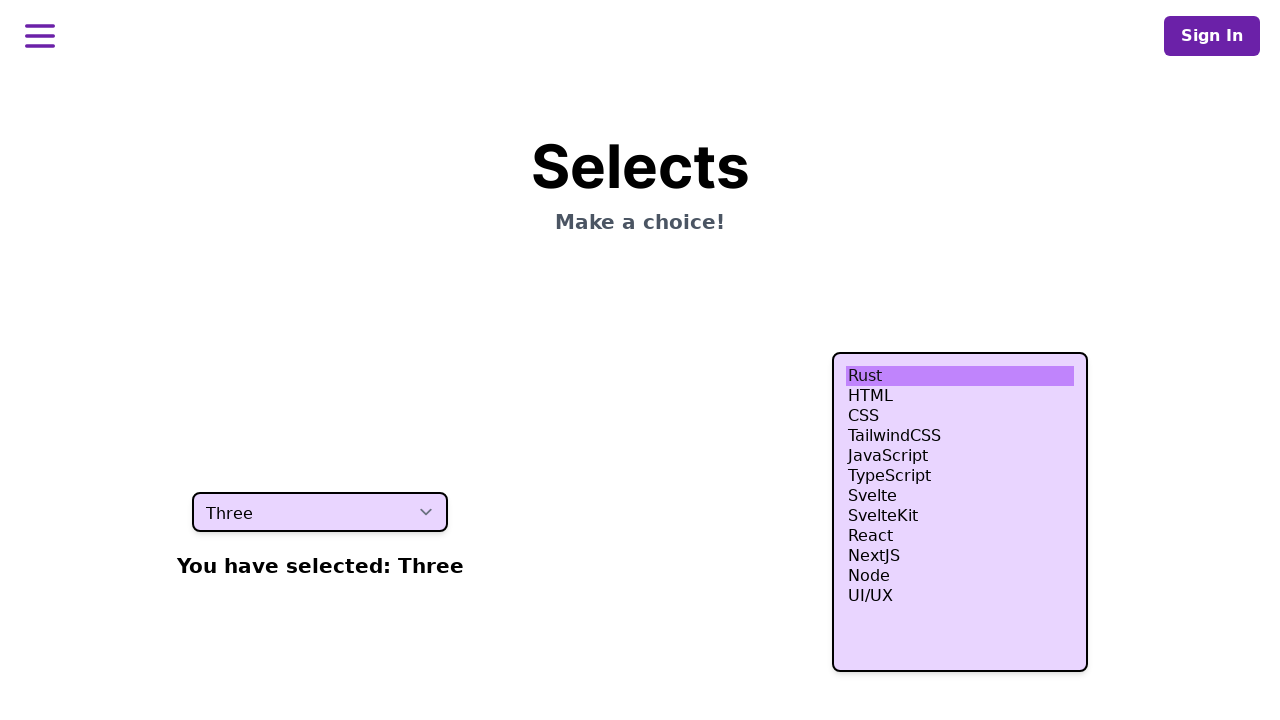

Retrieved all available options from dropdown
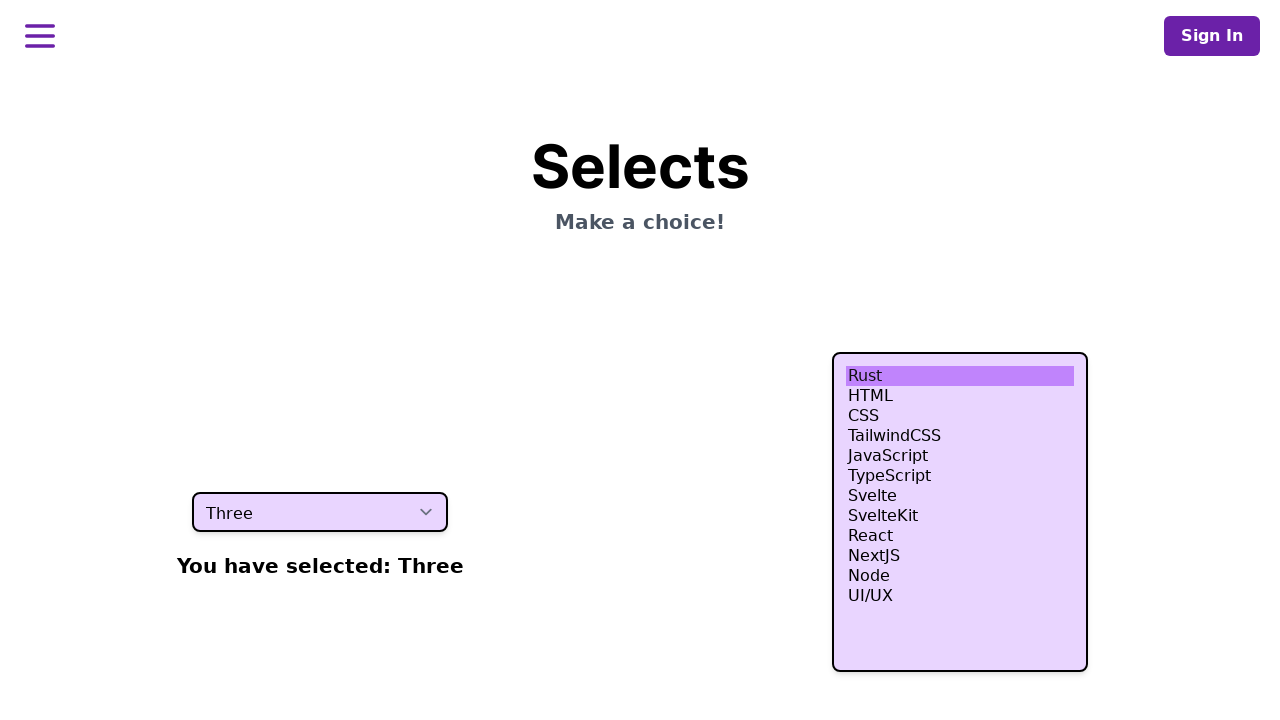

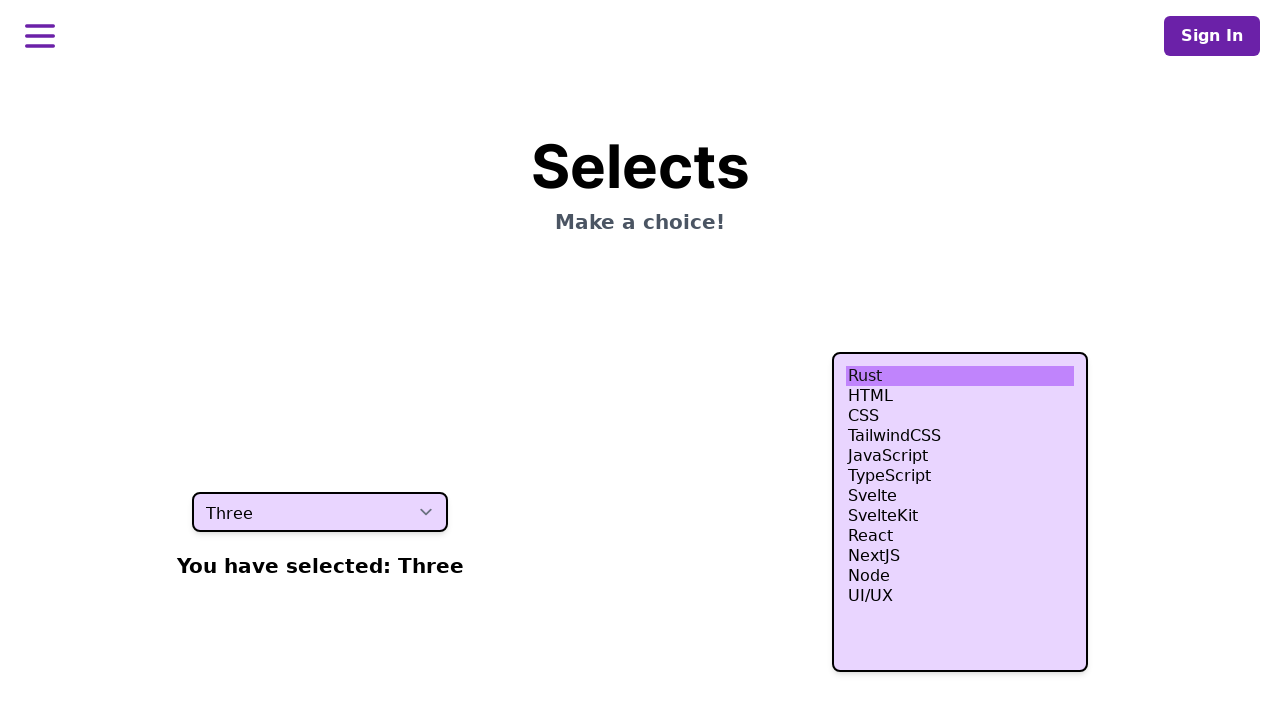